Tests modal functionality by clicking a button to open a modal dialog and then clicking the close button to dismiss it using JavaScript execution

Starting URL: https://formy-project.herokuapp.com/modal

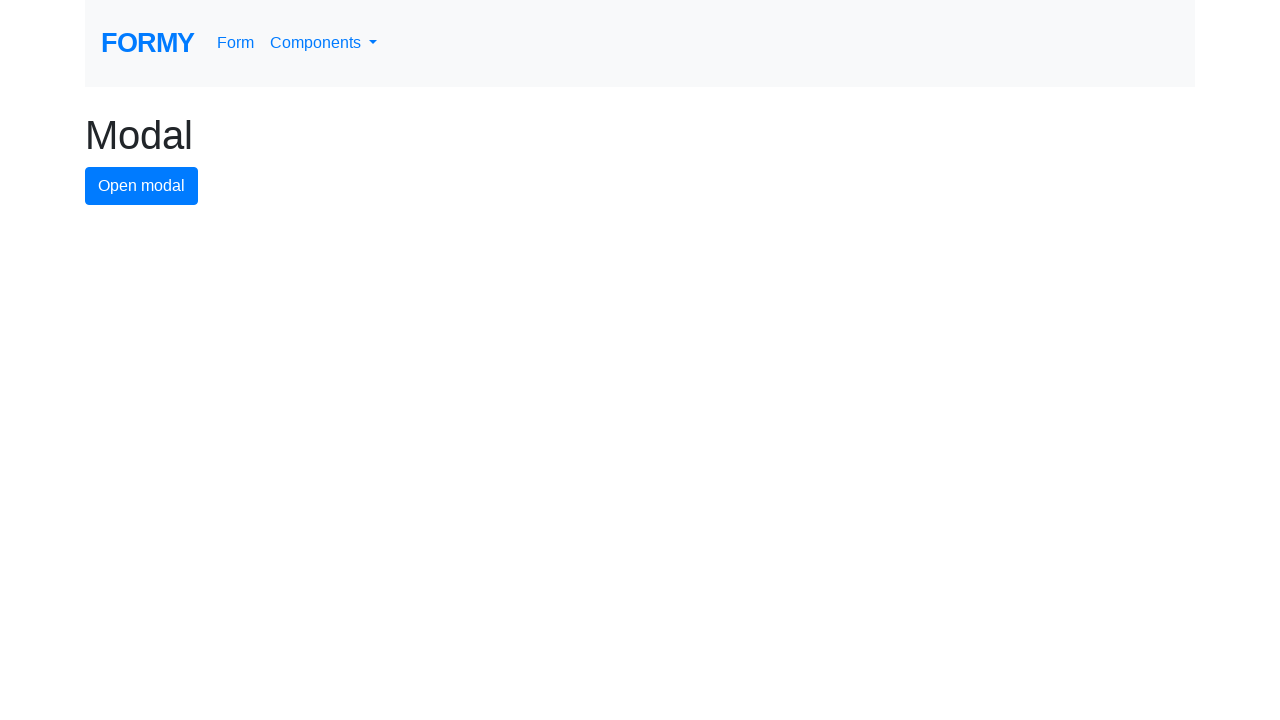

Clicked button to open modal dialog at (142, 186) on #modal-button
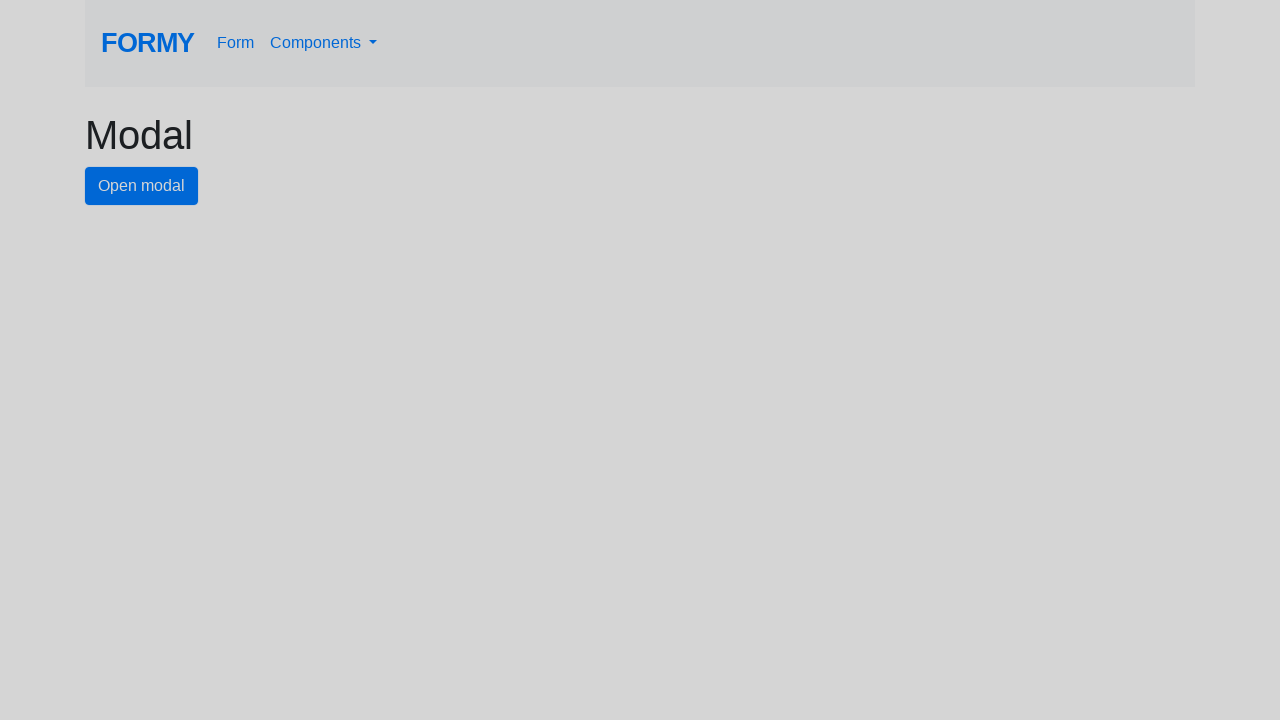

Modal dialog appeared and close button is visible
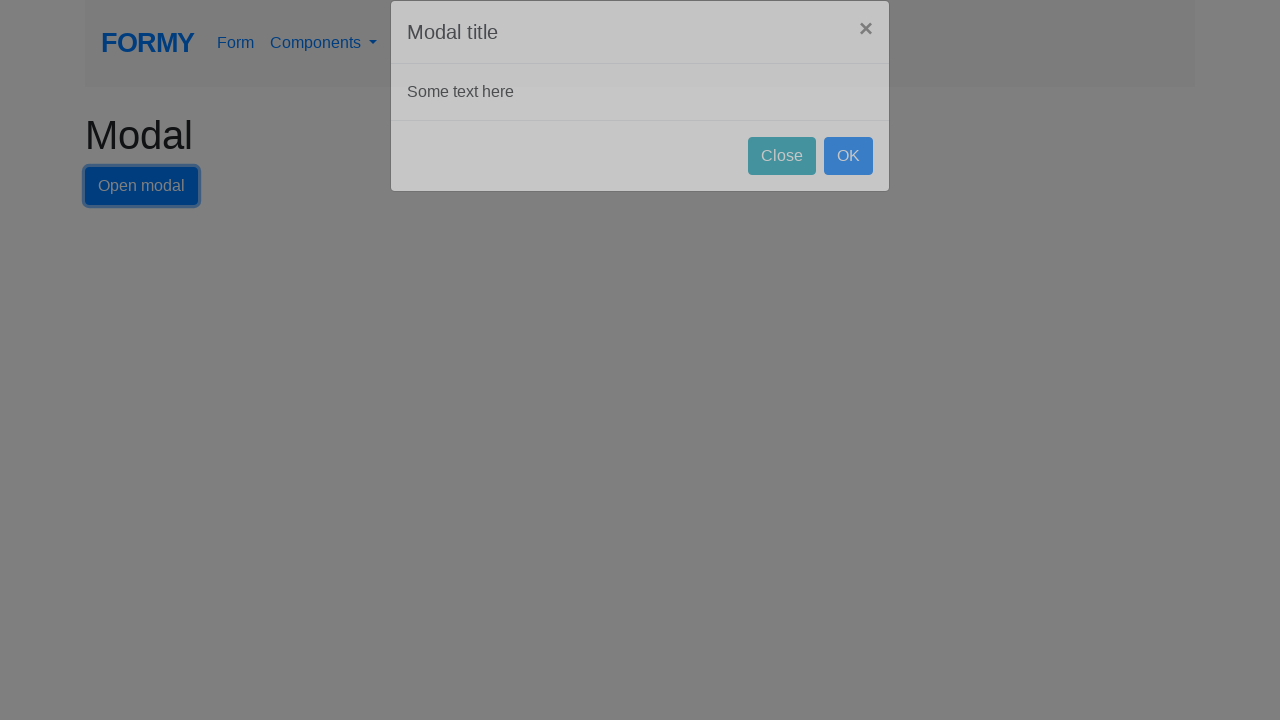

Clicked close button to dismiss modal dialog at (782, 184) on #close-button
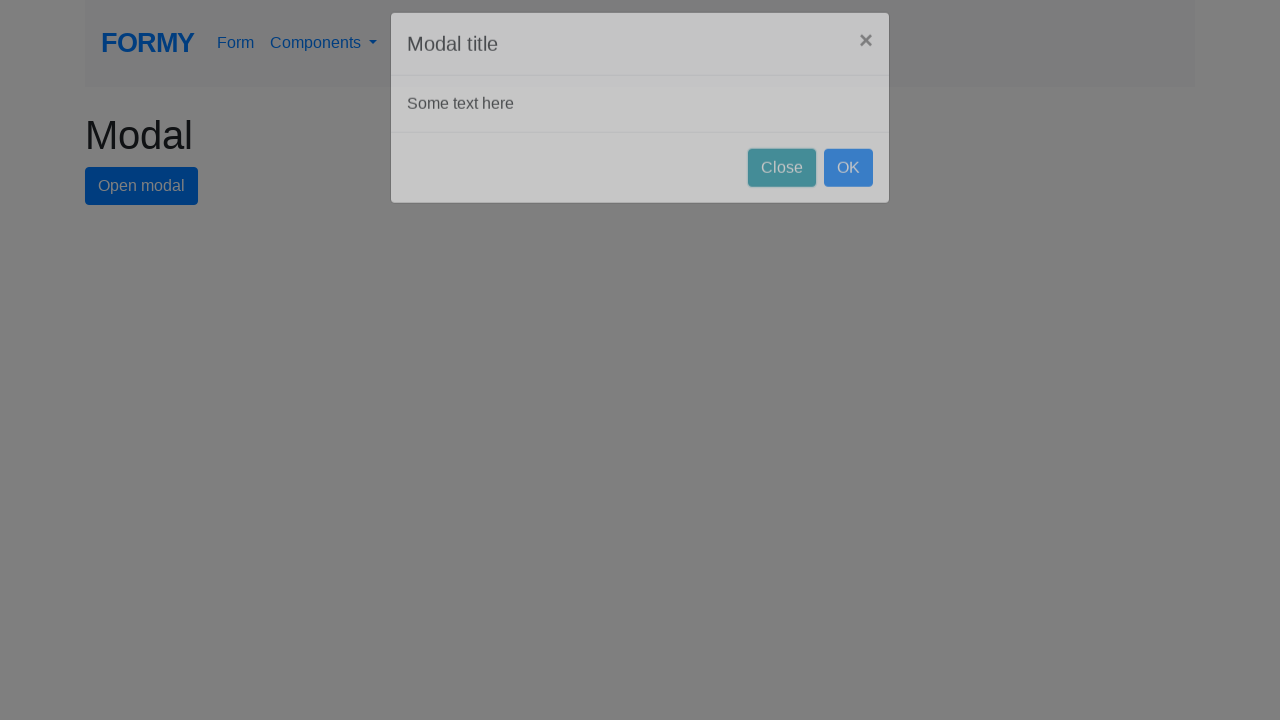

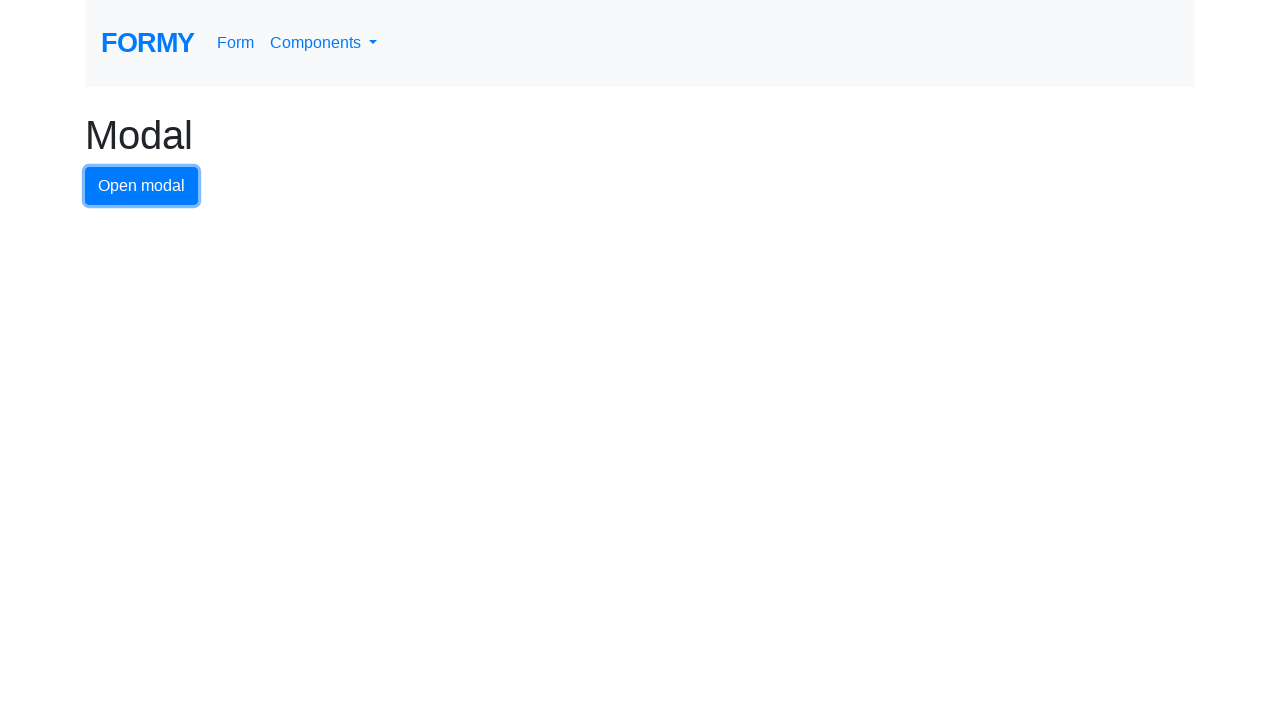